Tests the Age Page form by entering a name and age, submitting the form, and verifying the response message.

Starting URL: https://kristinek.github.io/site/examples/age.html

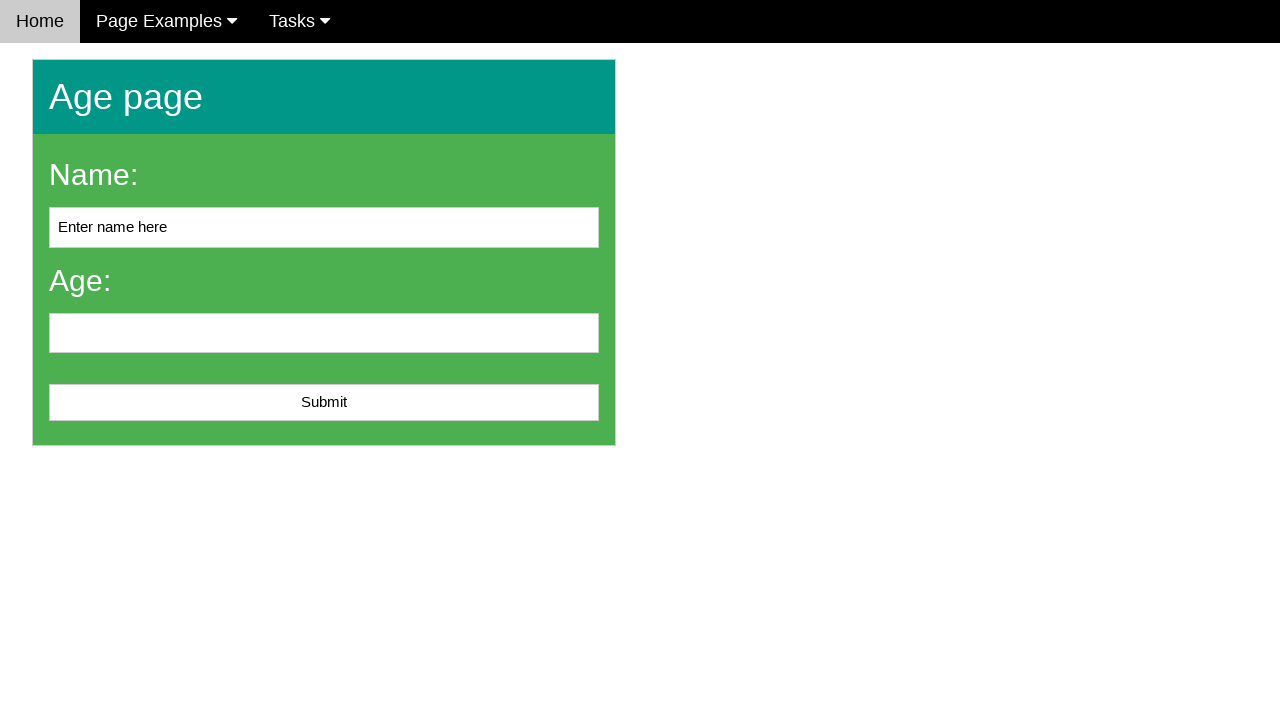

Filled name field with 'John Smith' on input[name='name']
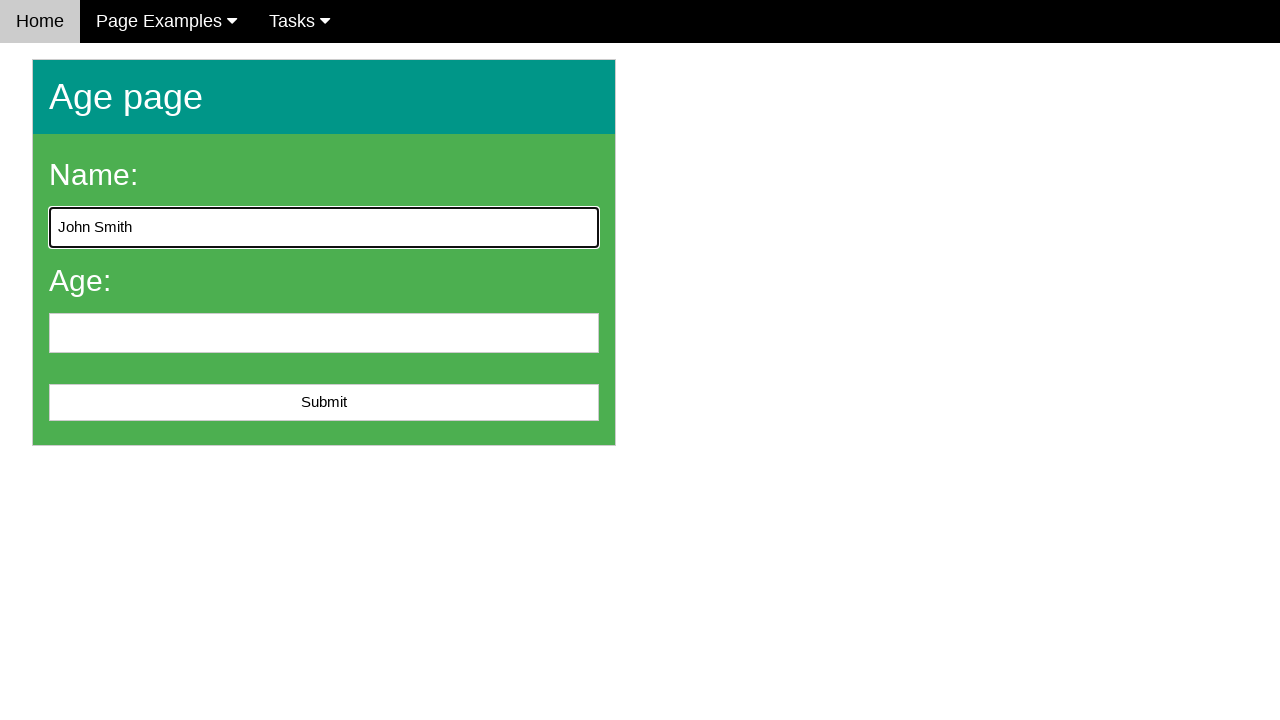

Filled age field with '25' on input[name='age']
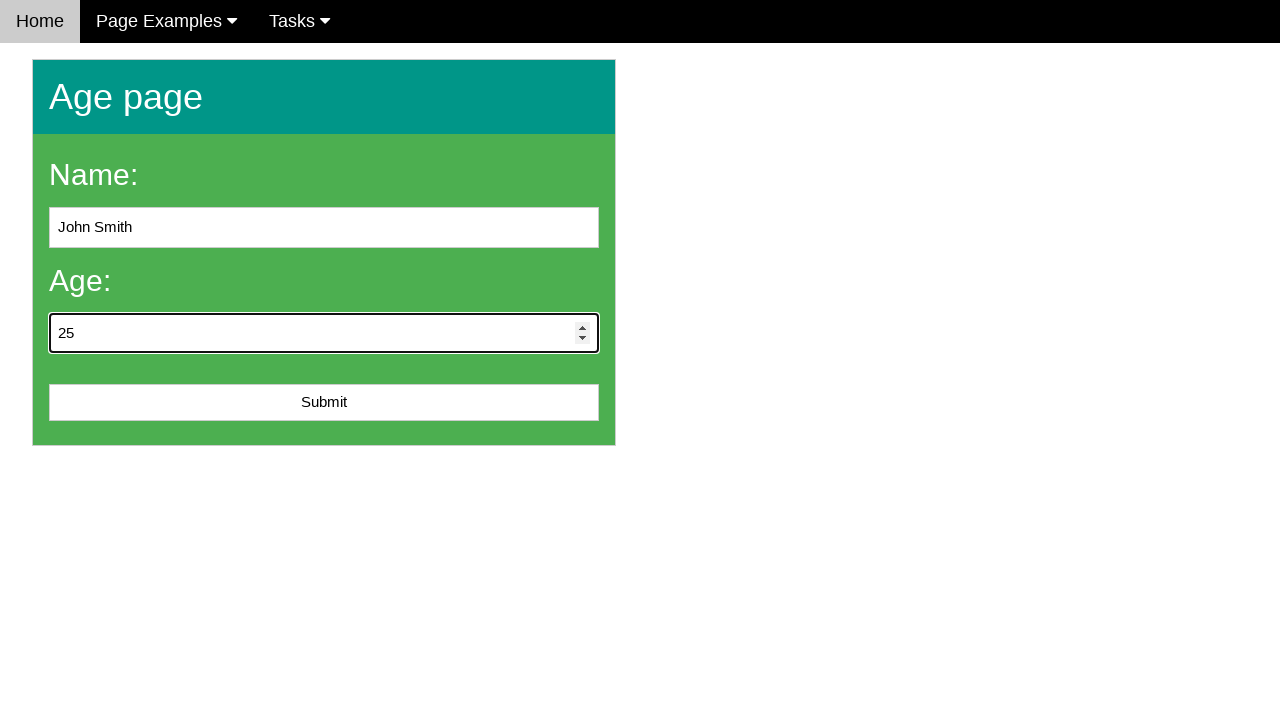

Clicked submit button to submit the age form at (324, 403) on #submit
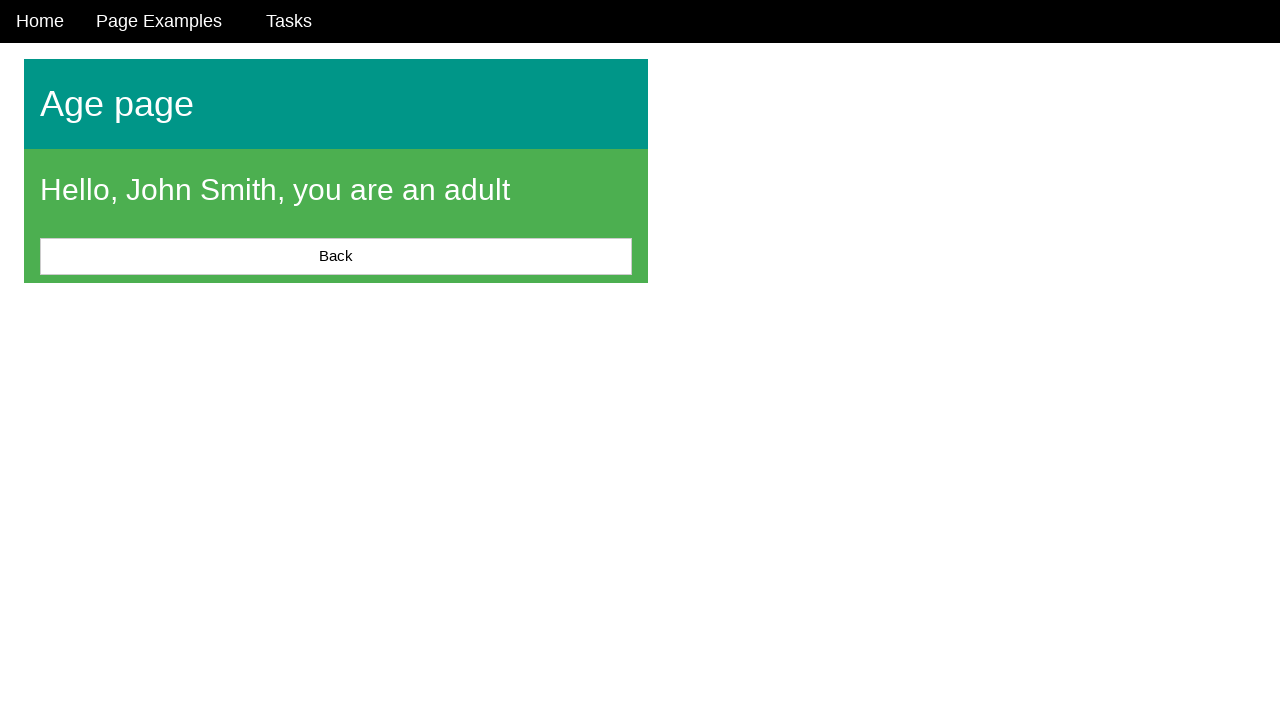

Located message element
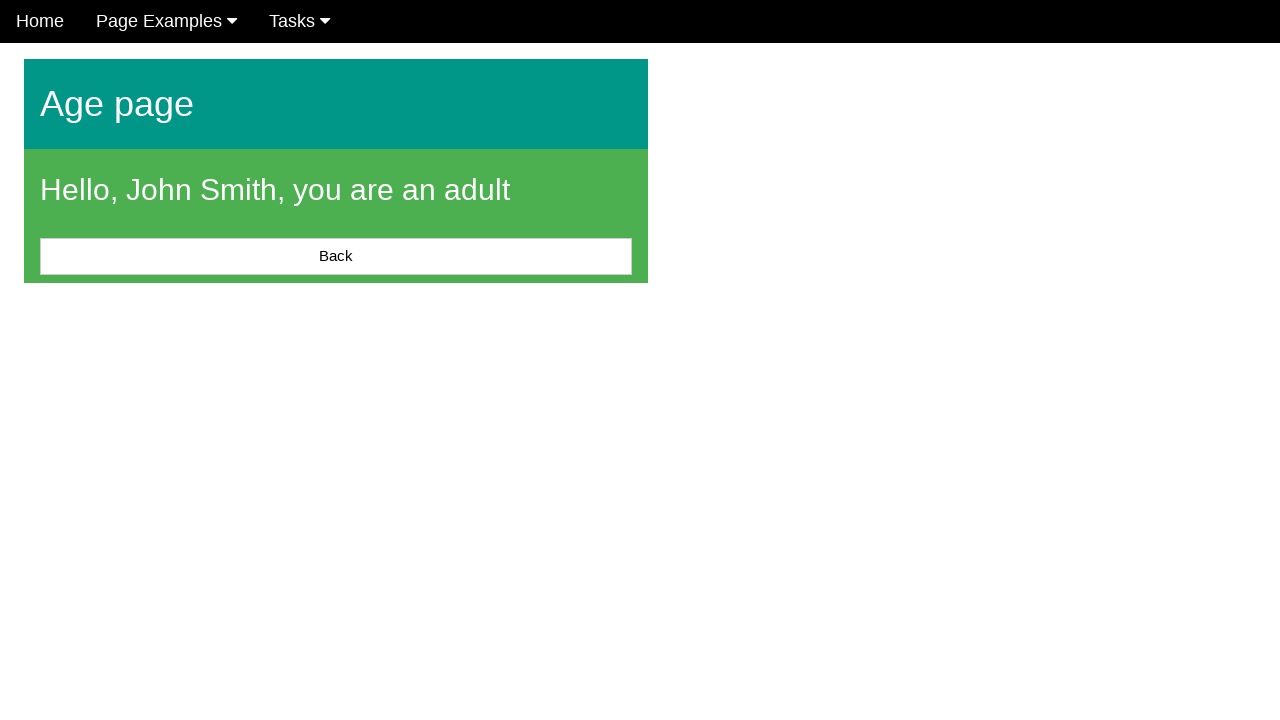

Message element became visible
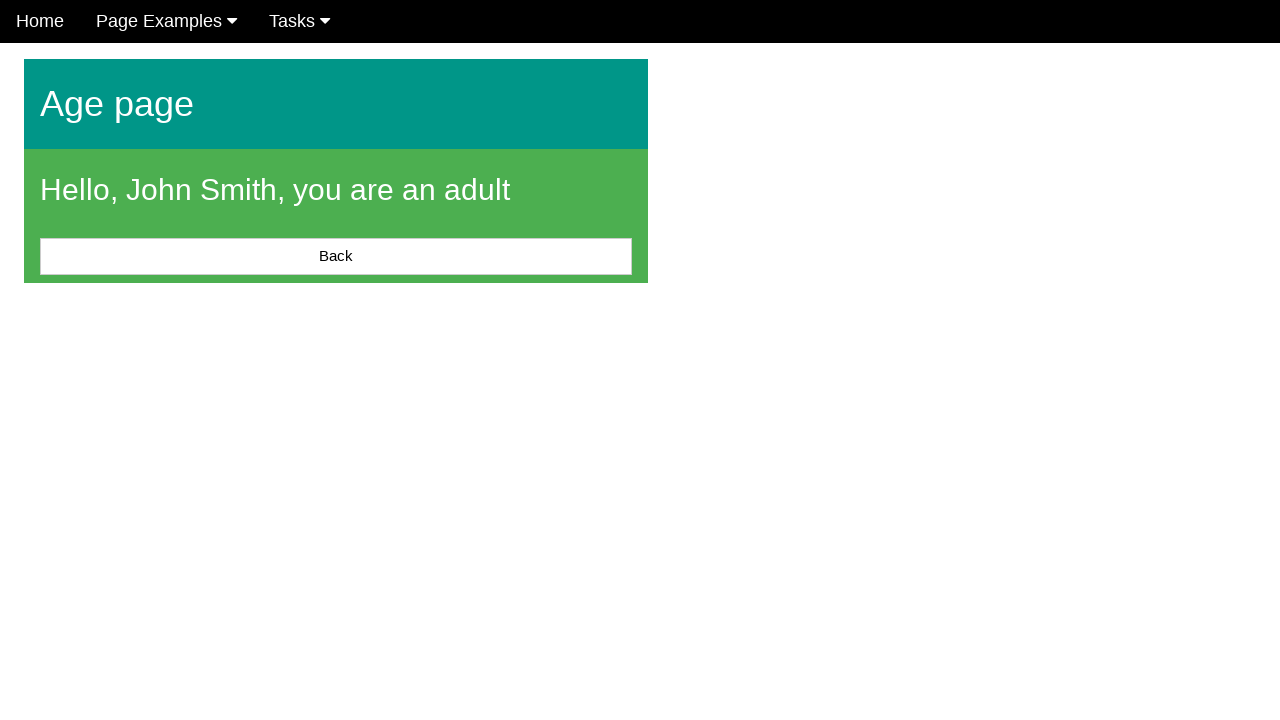

Verified that message element is visible
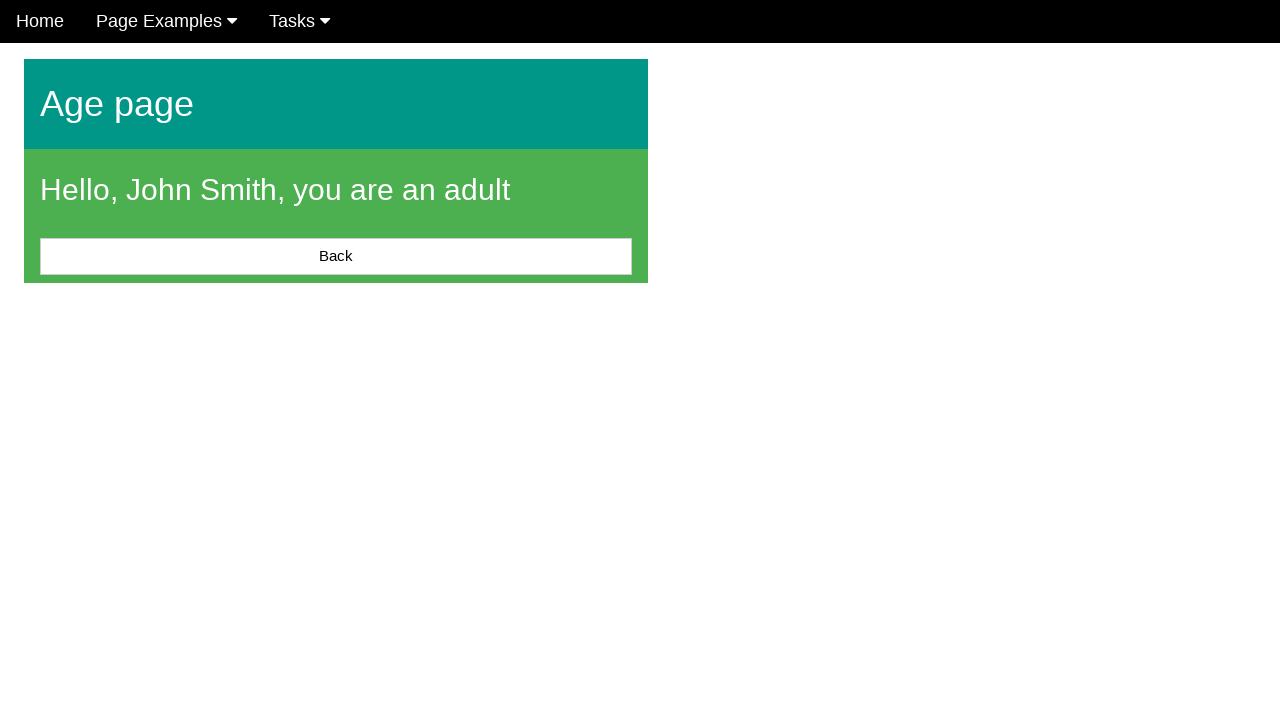

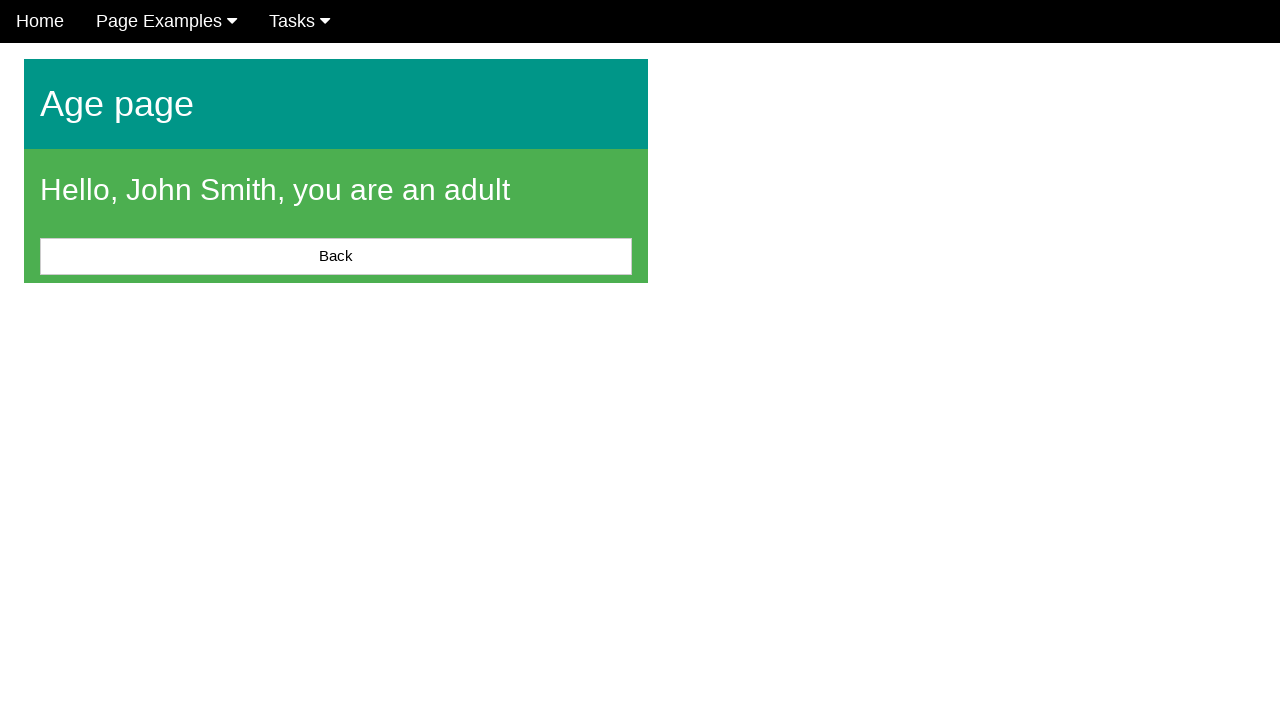